Tests window handling functionality by clicking a Help link that opens a new window and verifying the window handles

Starting URL: https://gmail.com

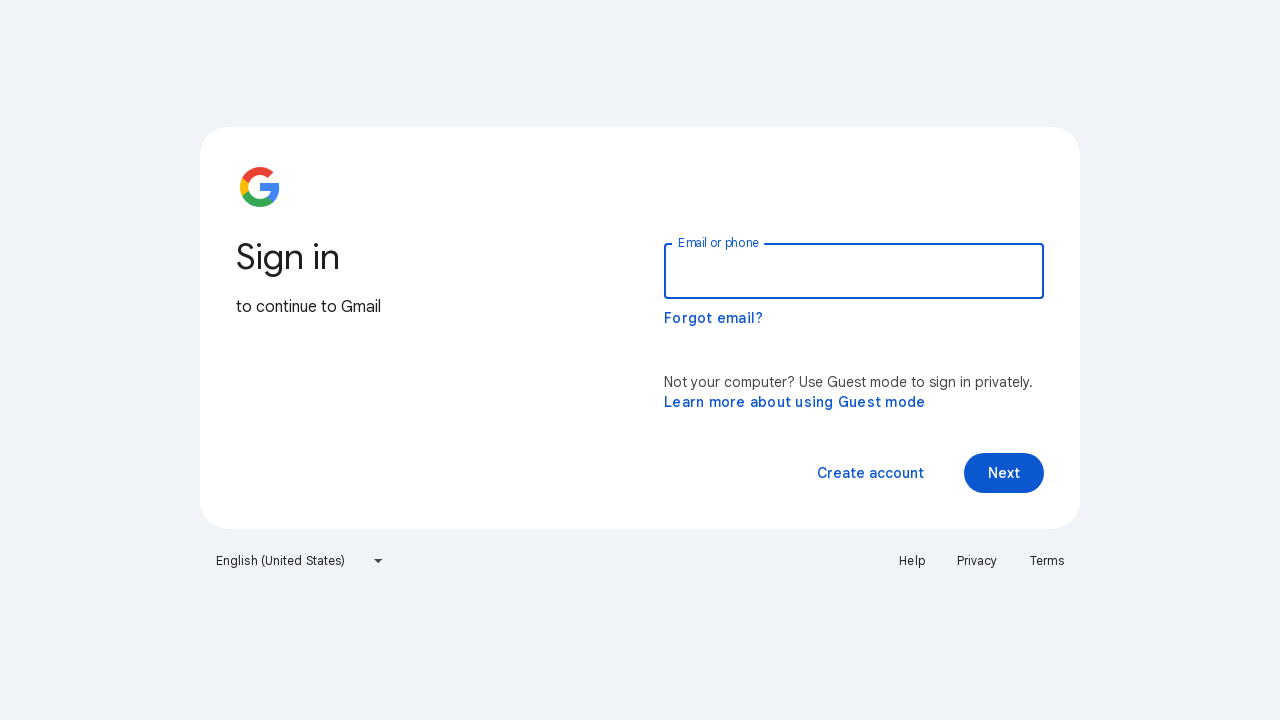

Clicked Help link to open new window at (912, 561) on a:has-text('Help')
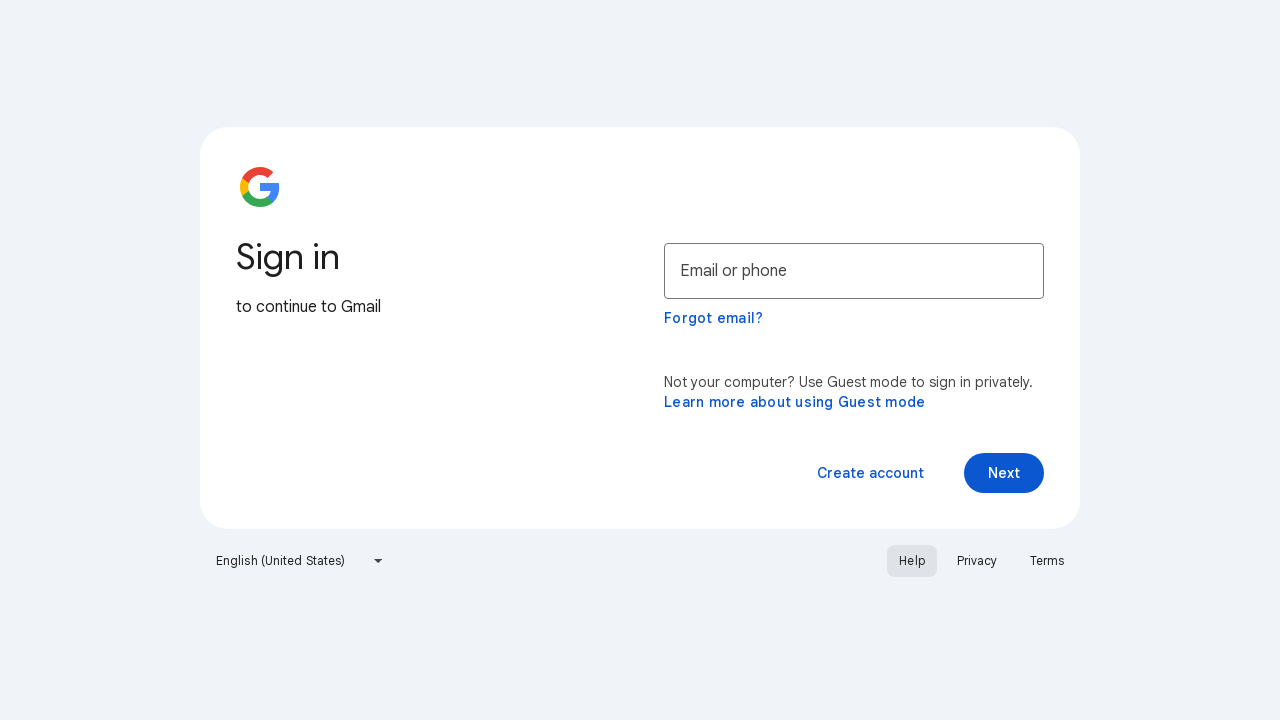

New window/tab opened and captured
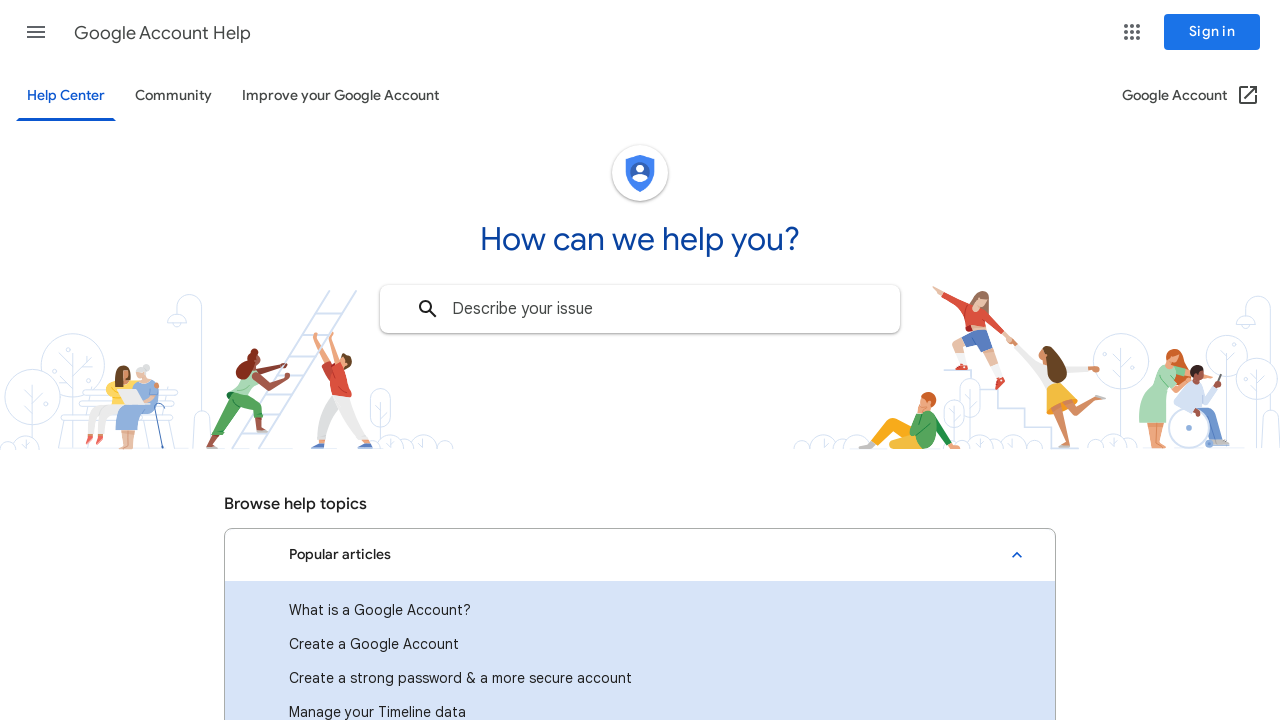

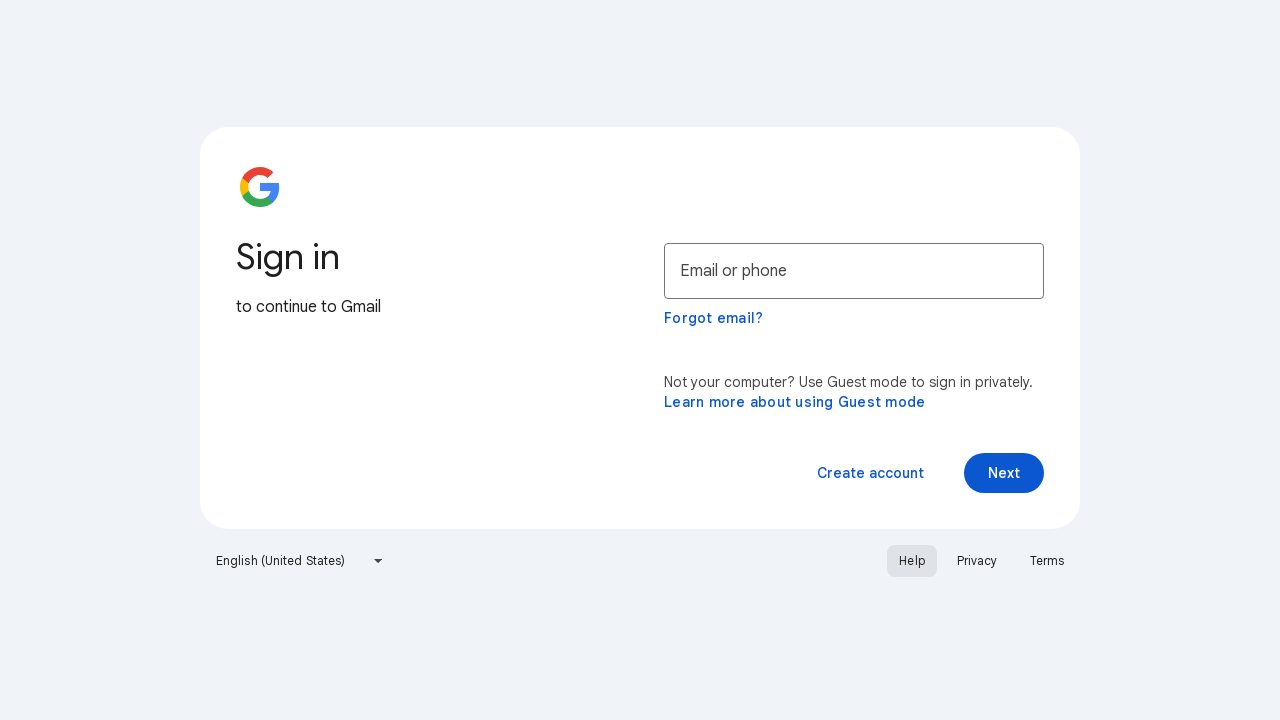